Types text into a field and then uses Ctrl+Z to undo the input

Starting URL: http://omayo.blogspot.com/

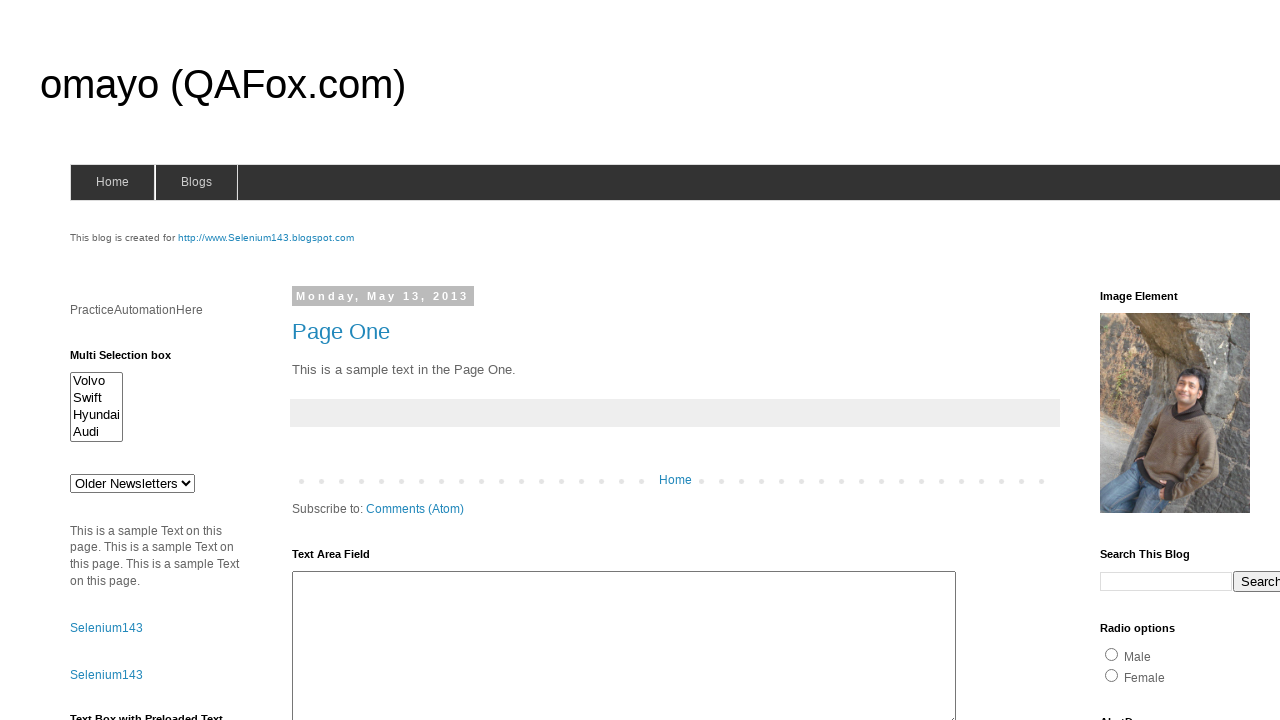

Typed 'word' into userid field on input[name='userid']
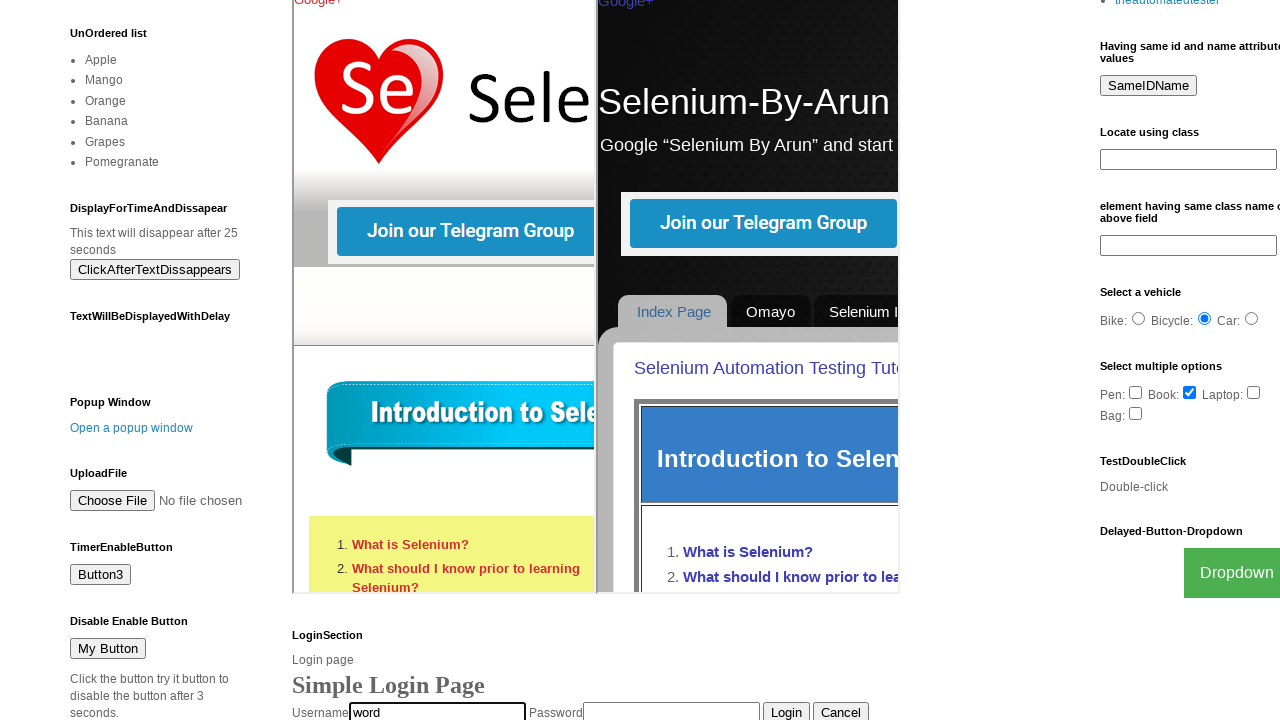

Waited 1000ms
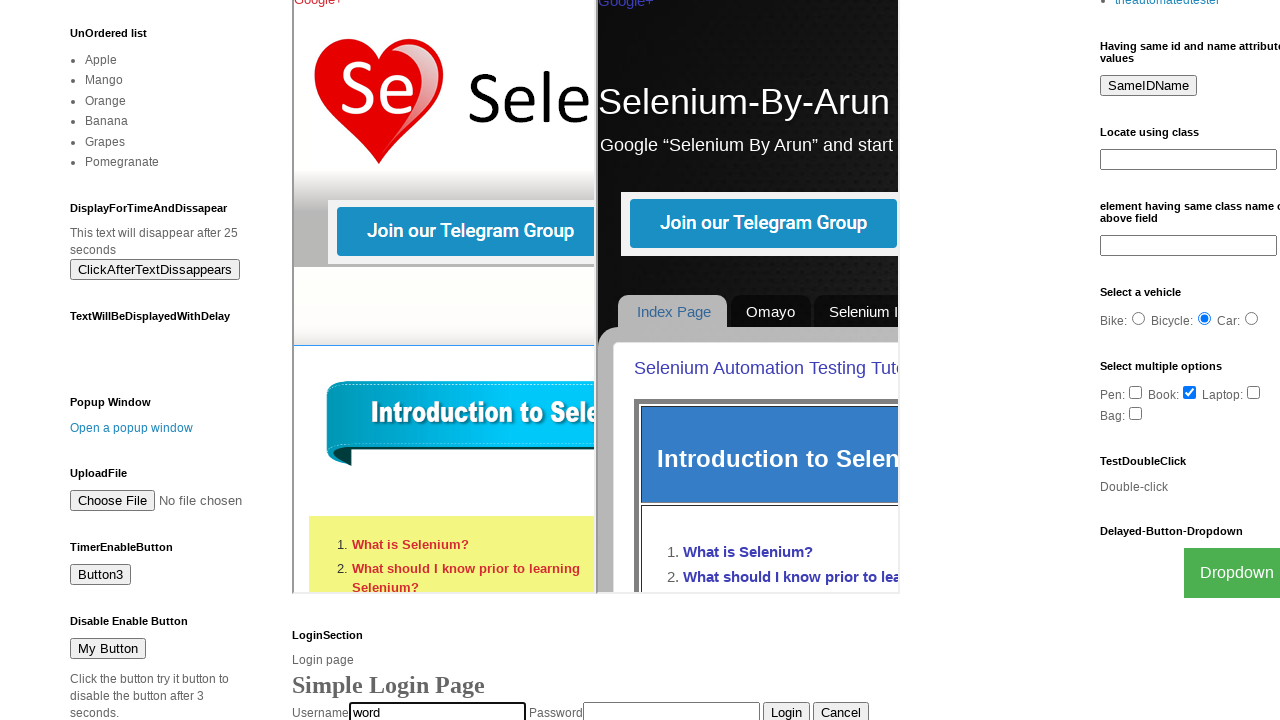

Pressed Ctrl+Z to undo the text input
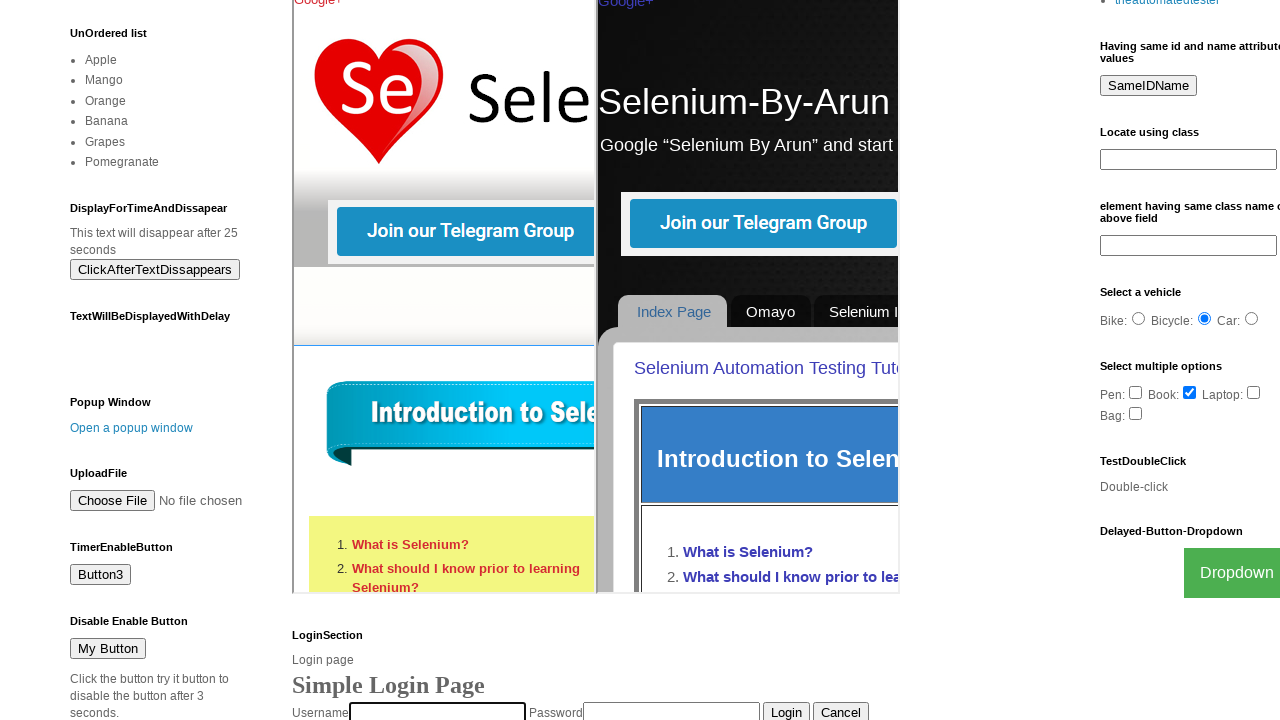

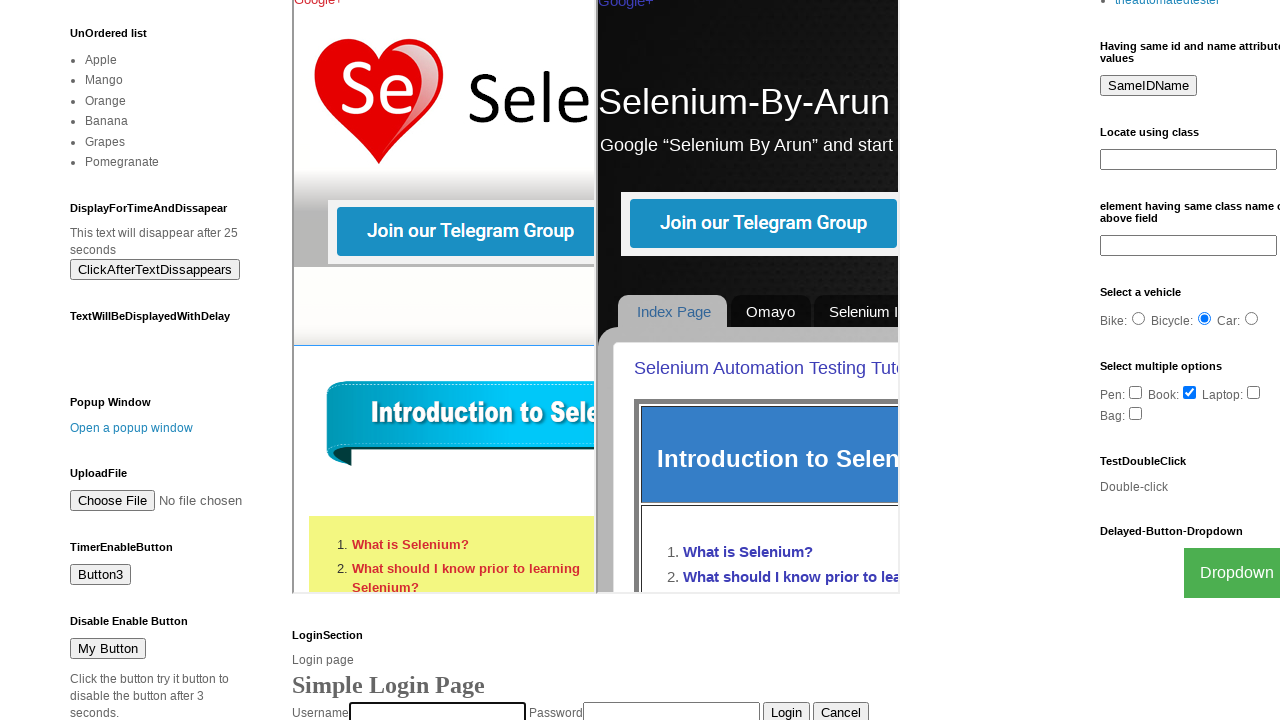